Tests multi-window handling by opening Gmail, clicking Help link to open a new window, interacting with the new window, then switching back to the original window

Starting URL: http://gmail.com

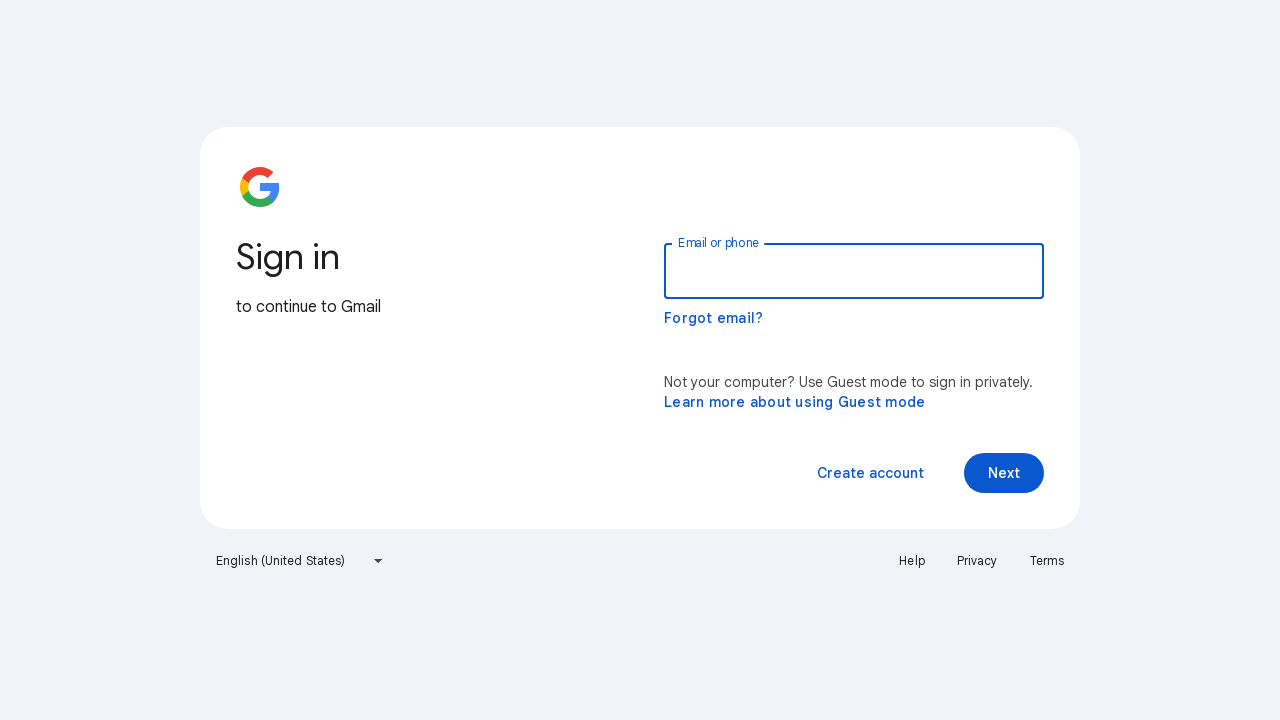

Clicked Help link to open new window at (912, 561) on a:text('Help')
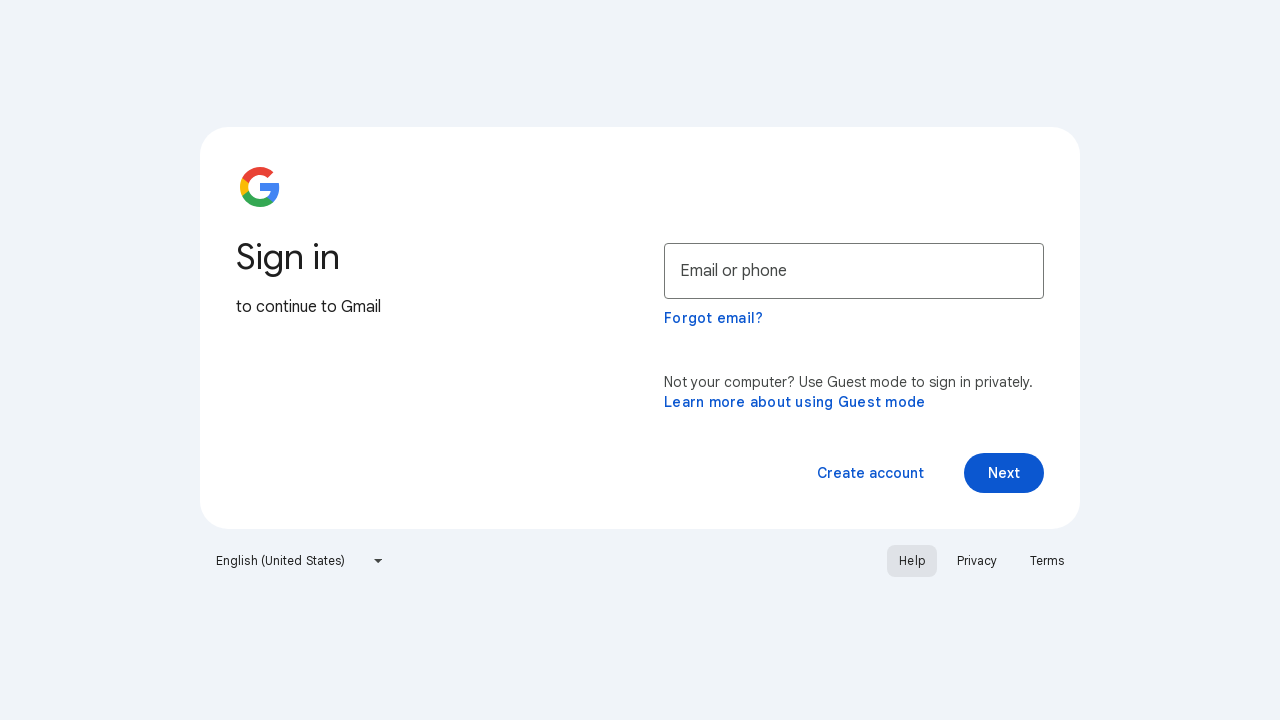

New window opened and captured
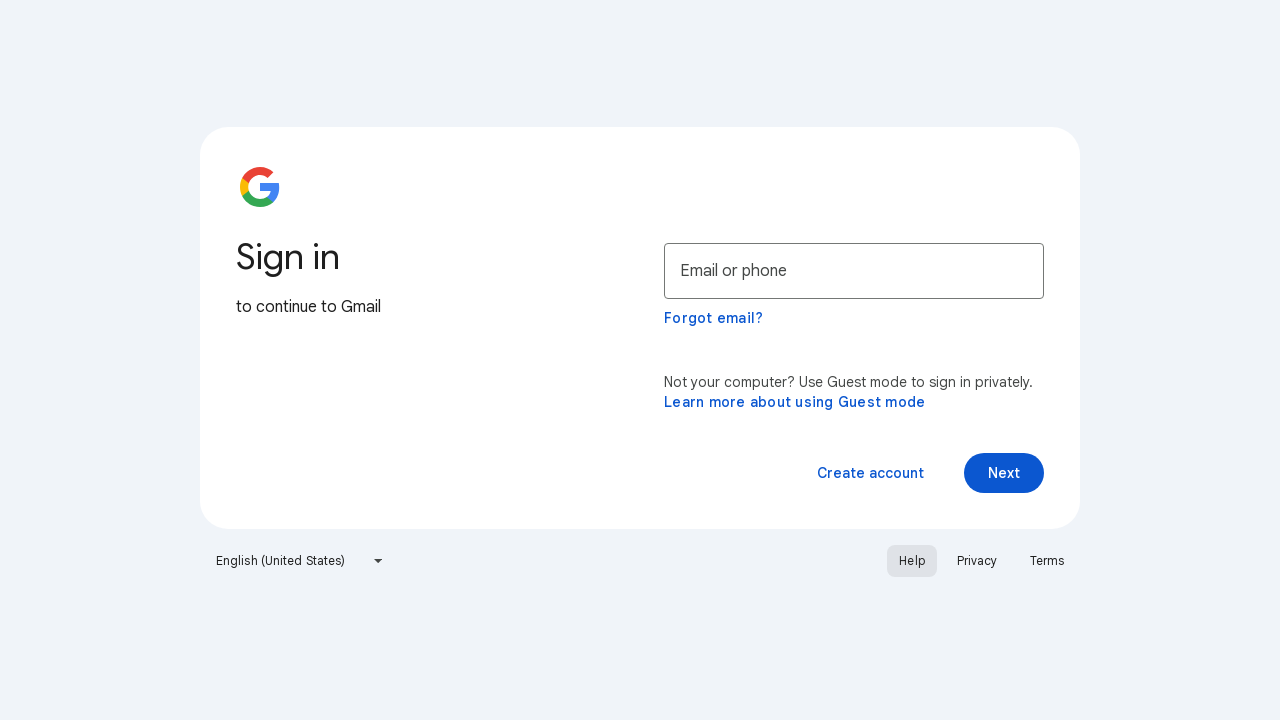

Clicked Community link in new window at (174, 96) on a:text('Community')
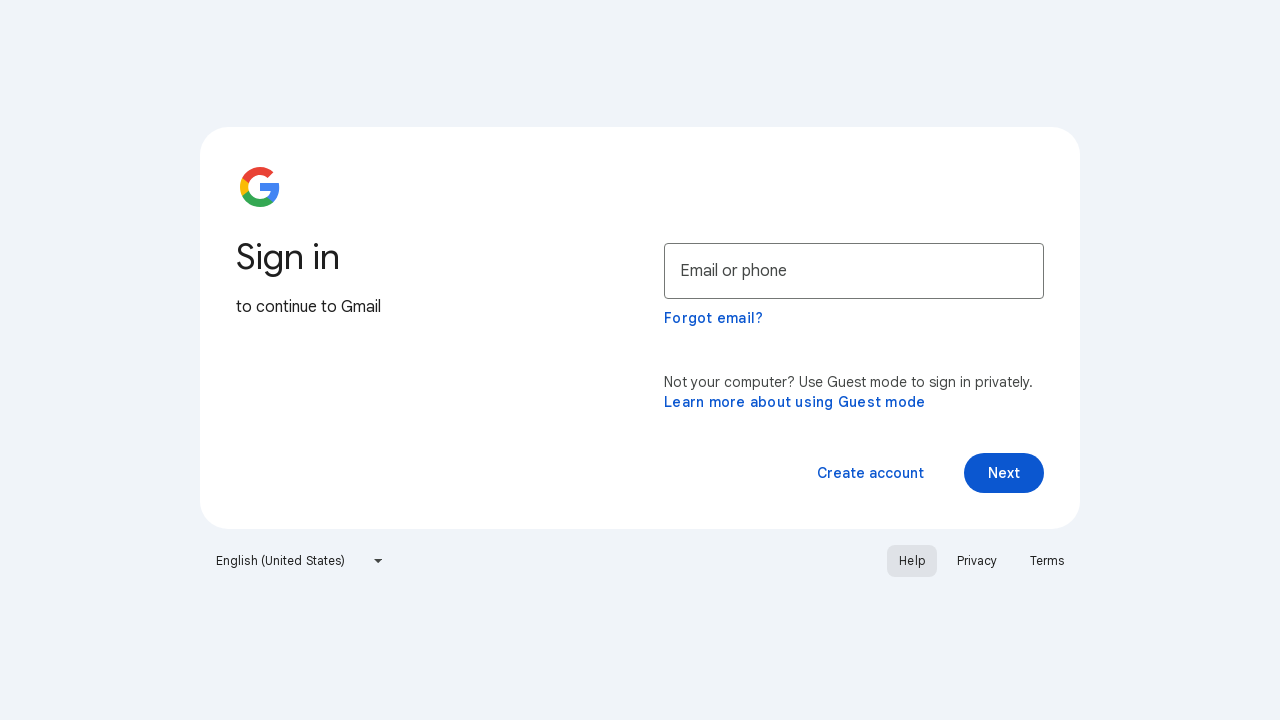

Switched back to original window and filled email field with testuser2024@gmail.com on #identifierId
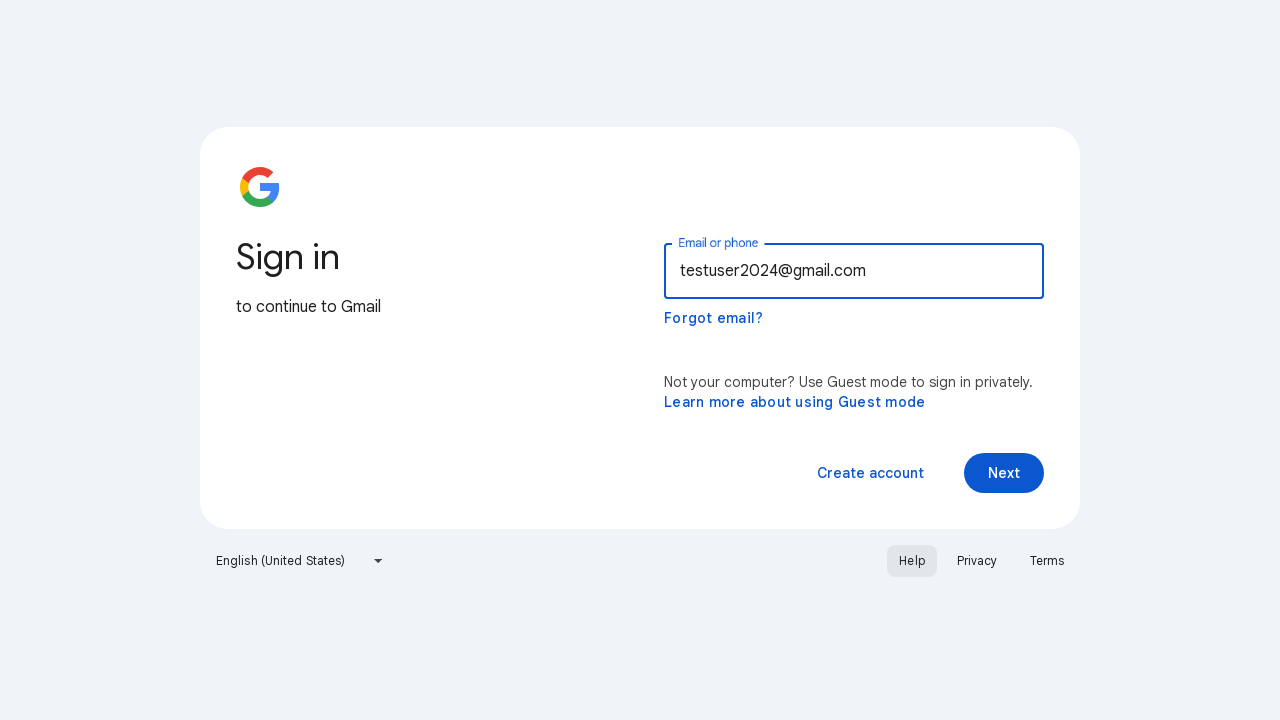

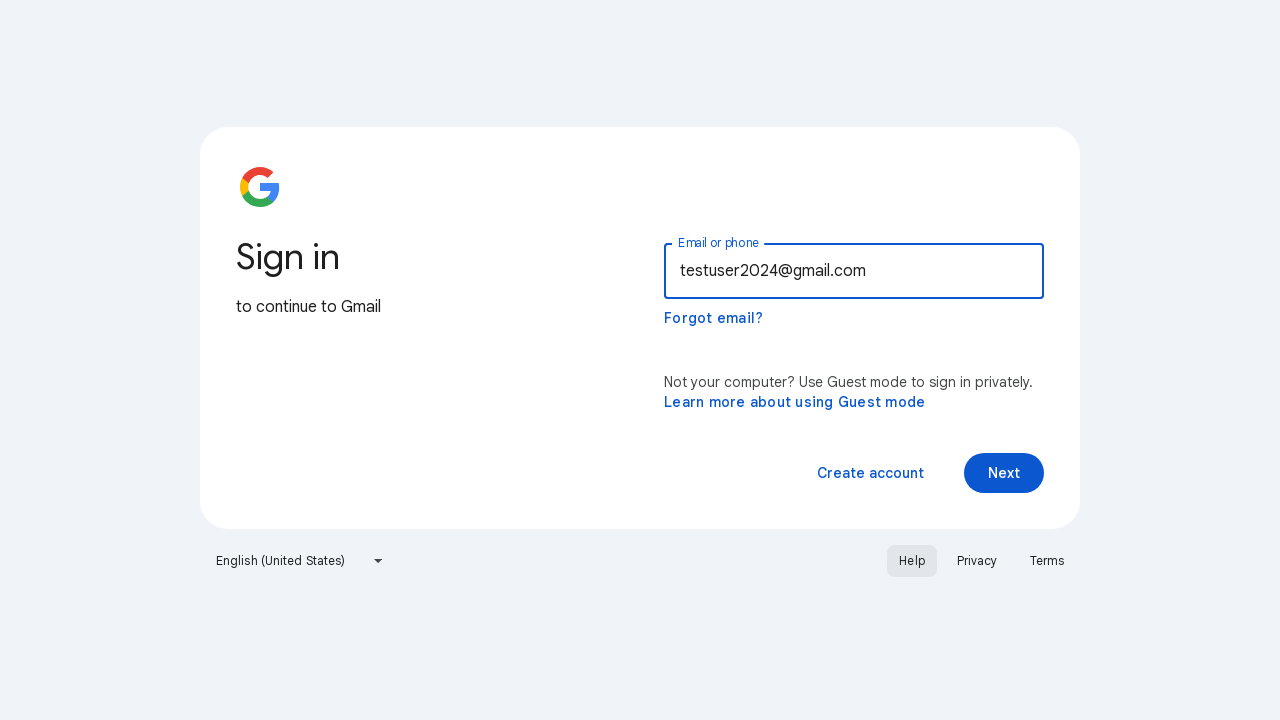